Tests checkbox functionality by clicking three checkboxes on a form page and verifying they are selected

Starting URL: https://formy-project.herokuapp.com/checkbox

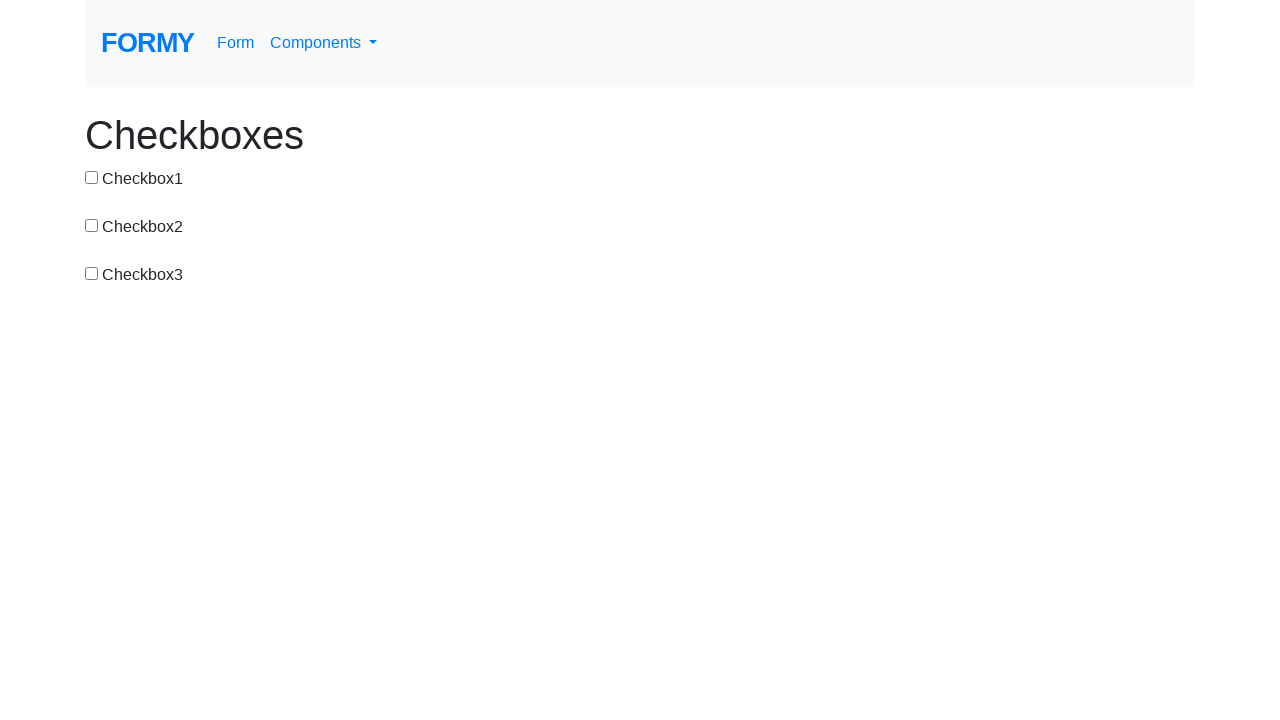

Clicked first checkbox at (92, 177) on #checkbox-1
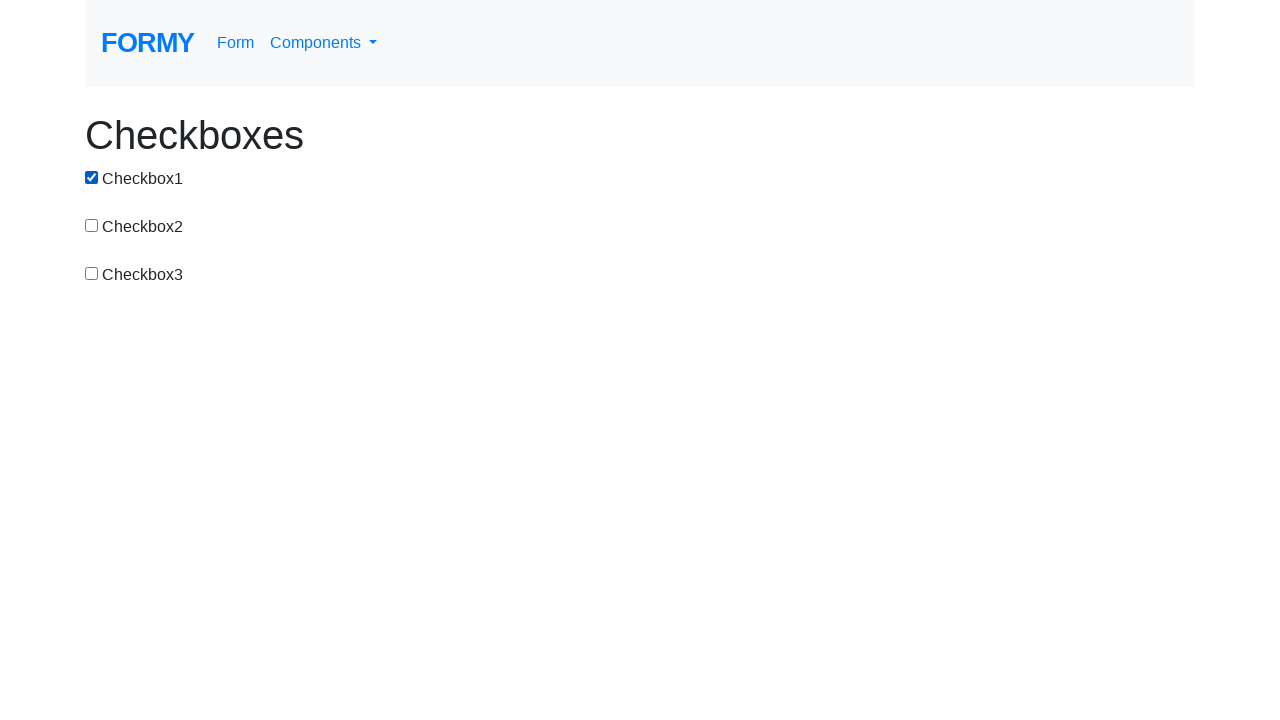

Clicked second checkbox at (92, 225) on #checkbox-2
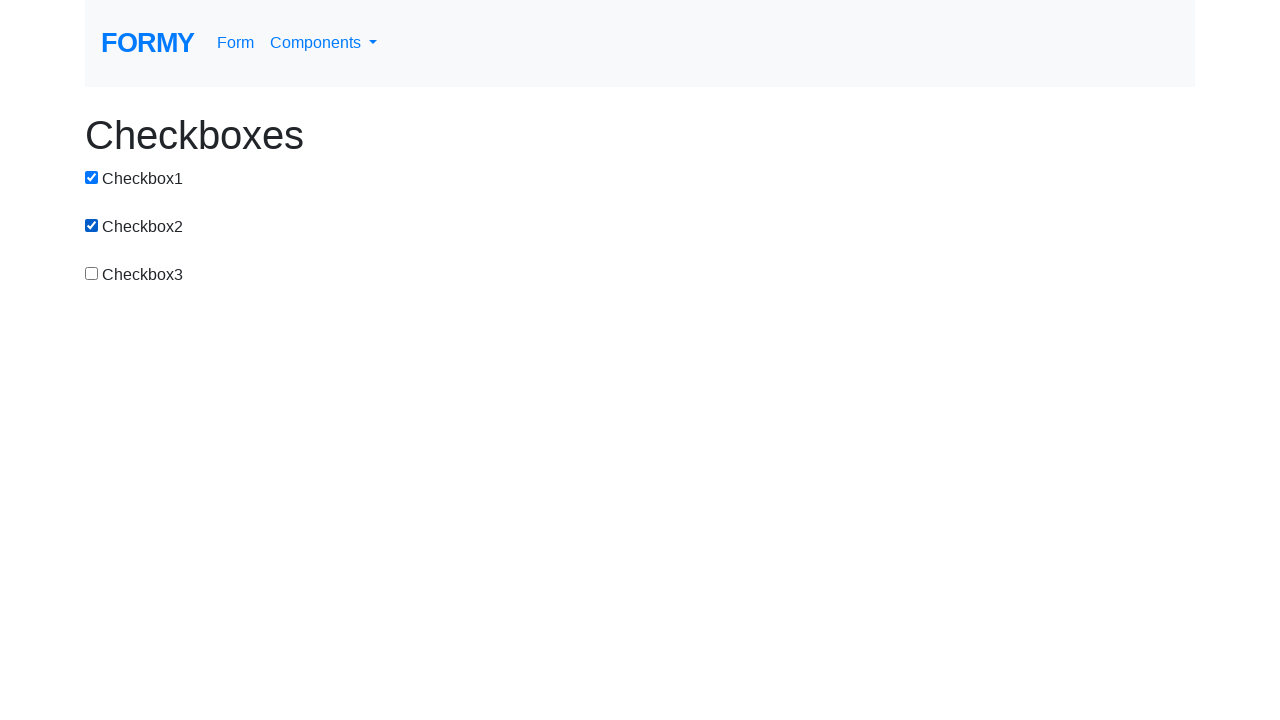

Clicked third checkbox at (92, 273) on #checkbox-3
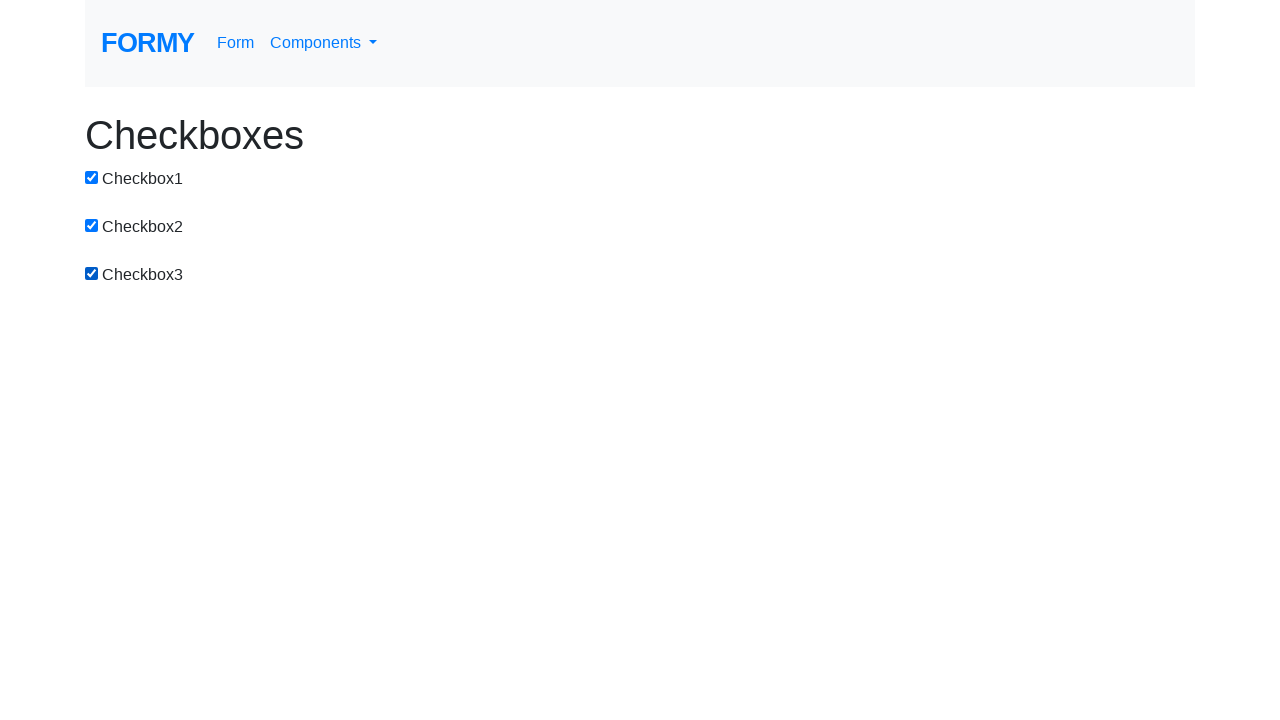

Verified first checkbox is selected
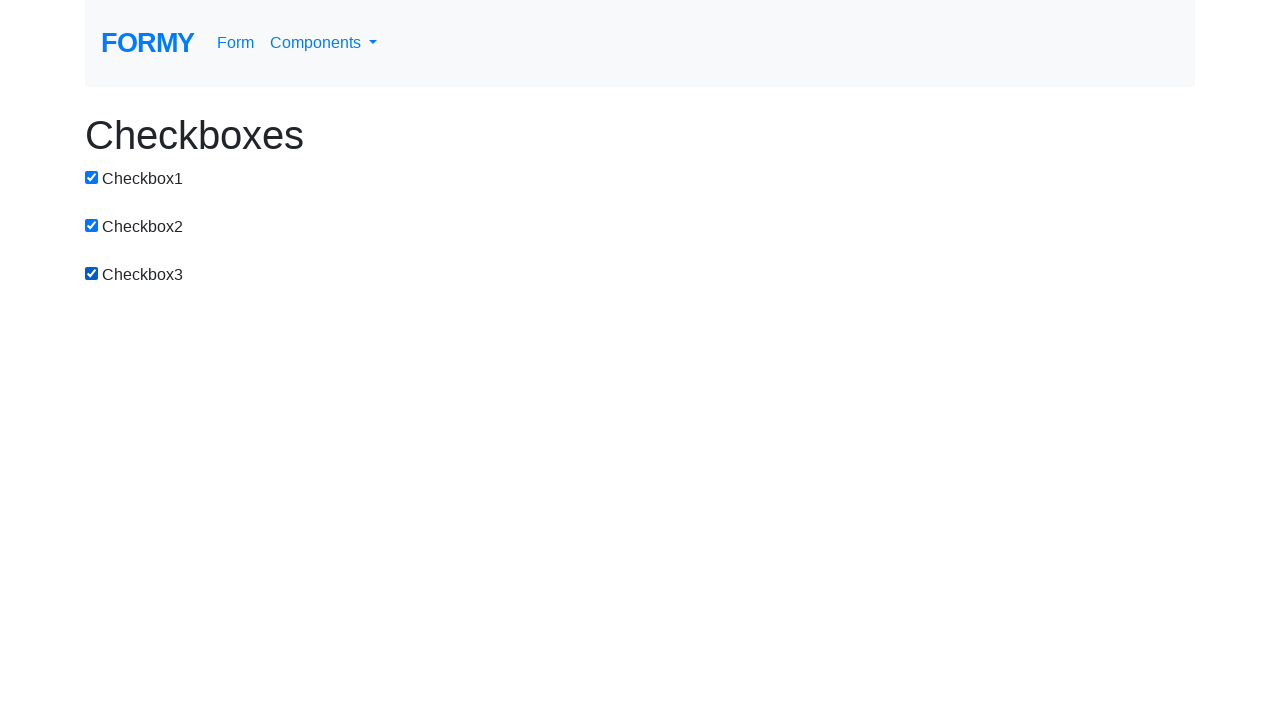

Verified second checkbox is selected
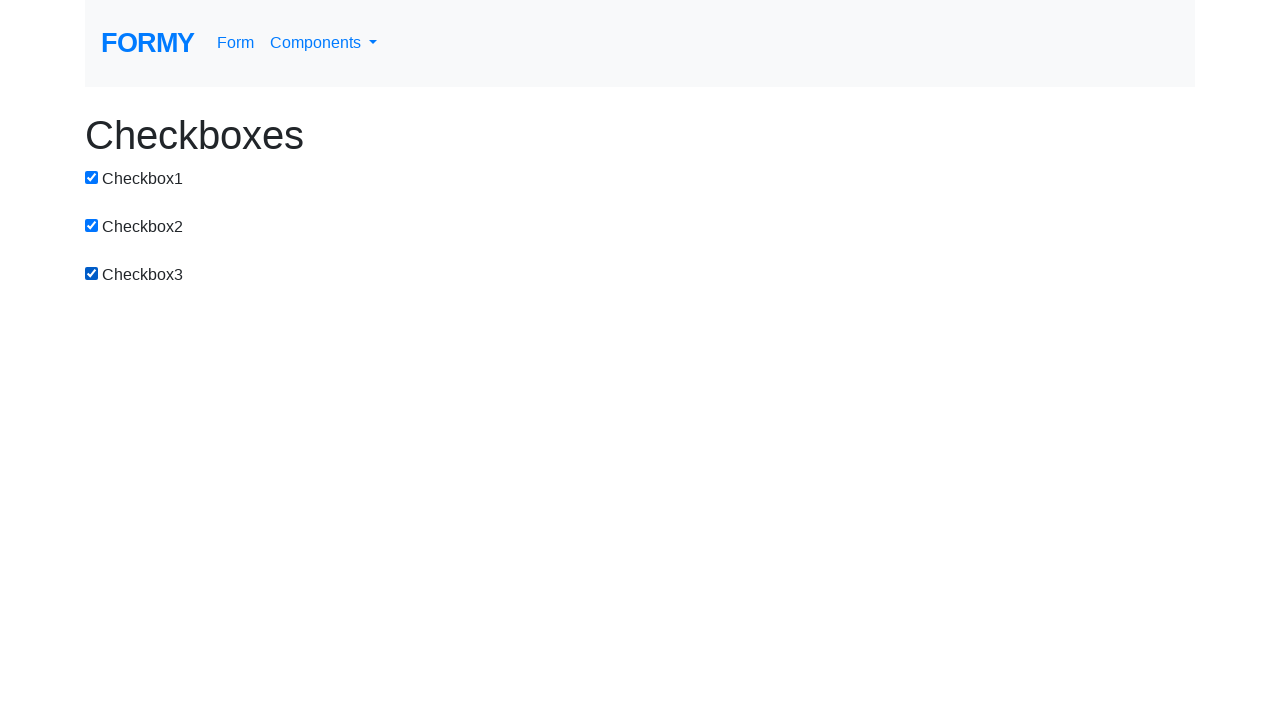

Verified third checkbox is selected
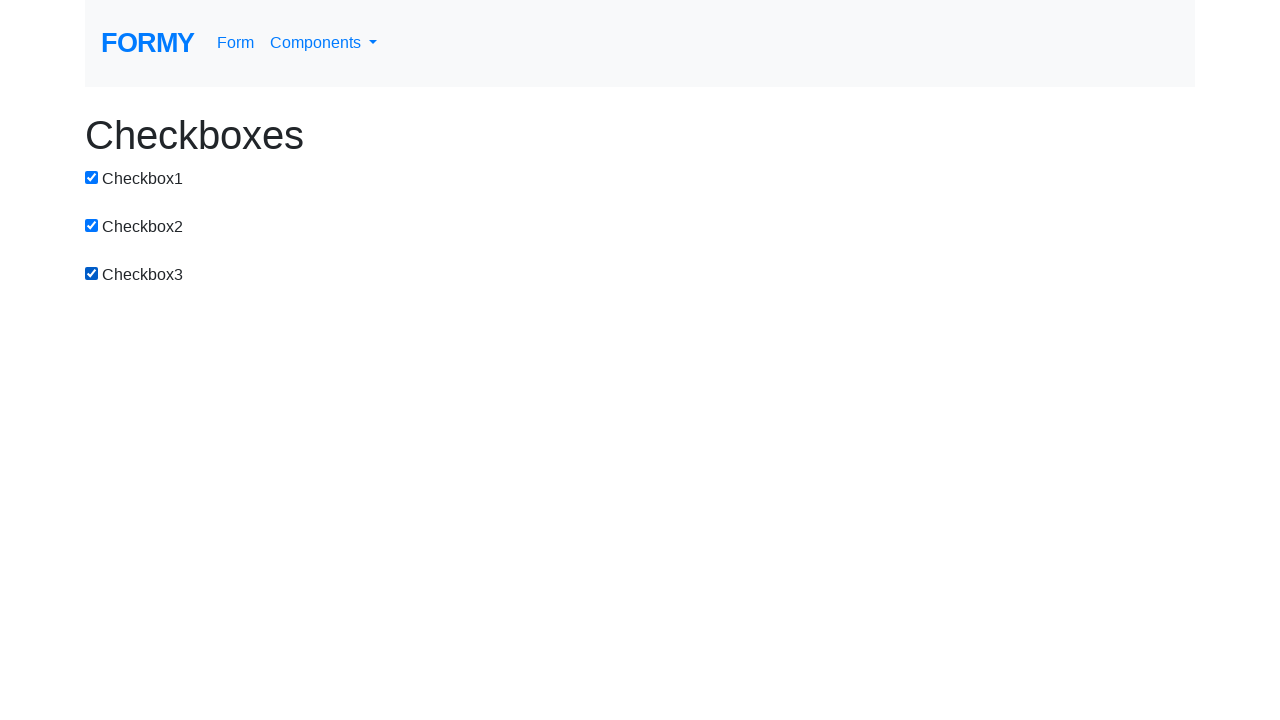

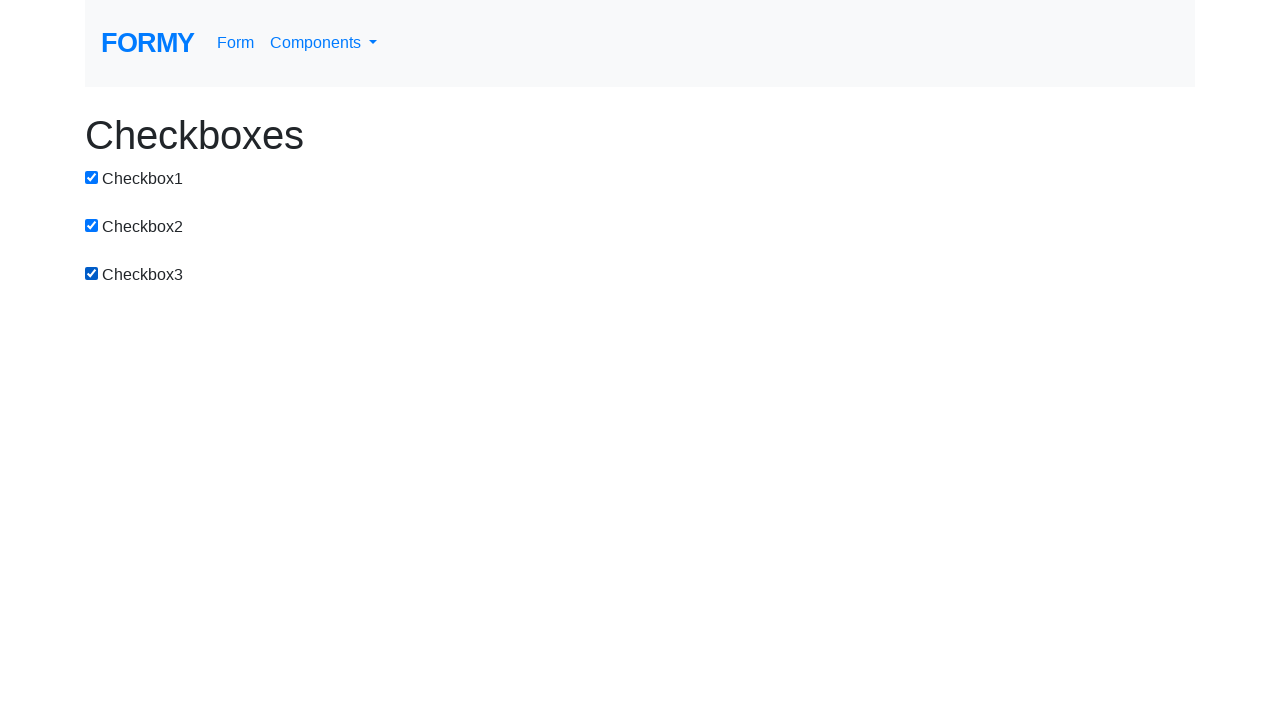